Tests drag and drop functionality by dragging an element from one location and dropping it onto another element

Starting URL: https://jqueryui.com/droppable/

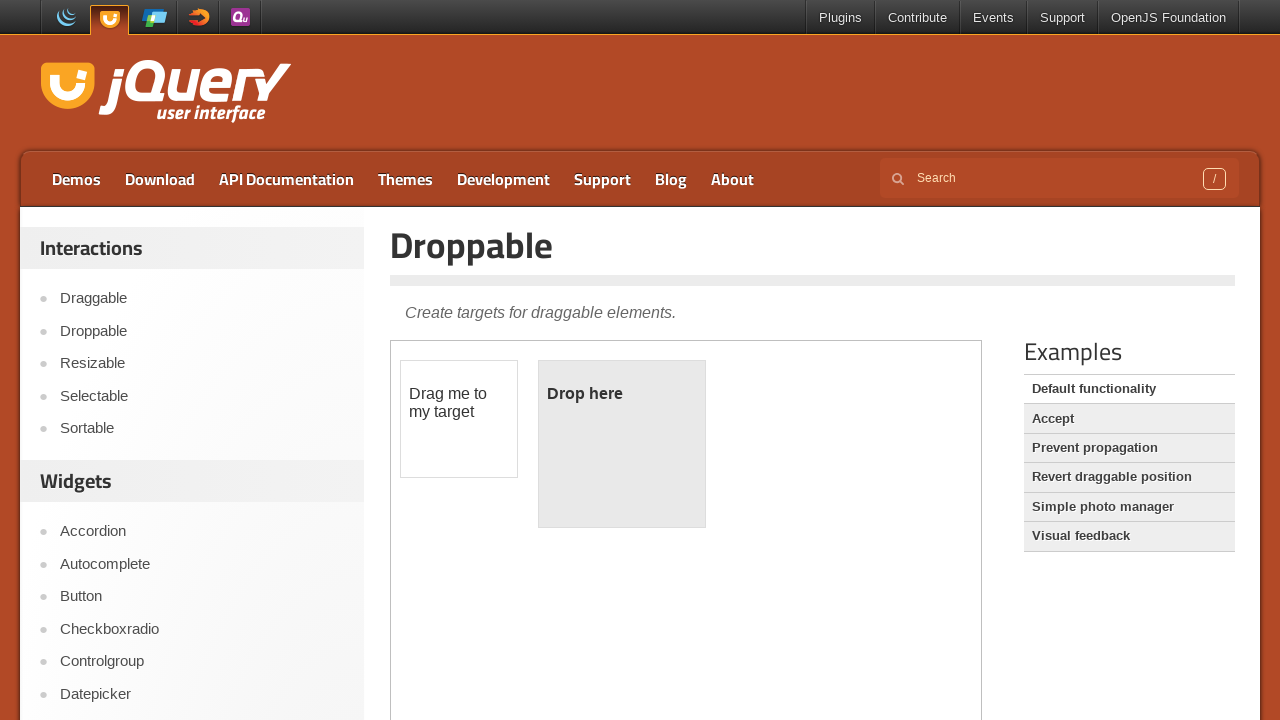

Located the first iframe containing the drag and drop demo
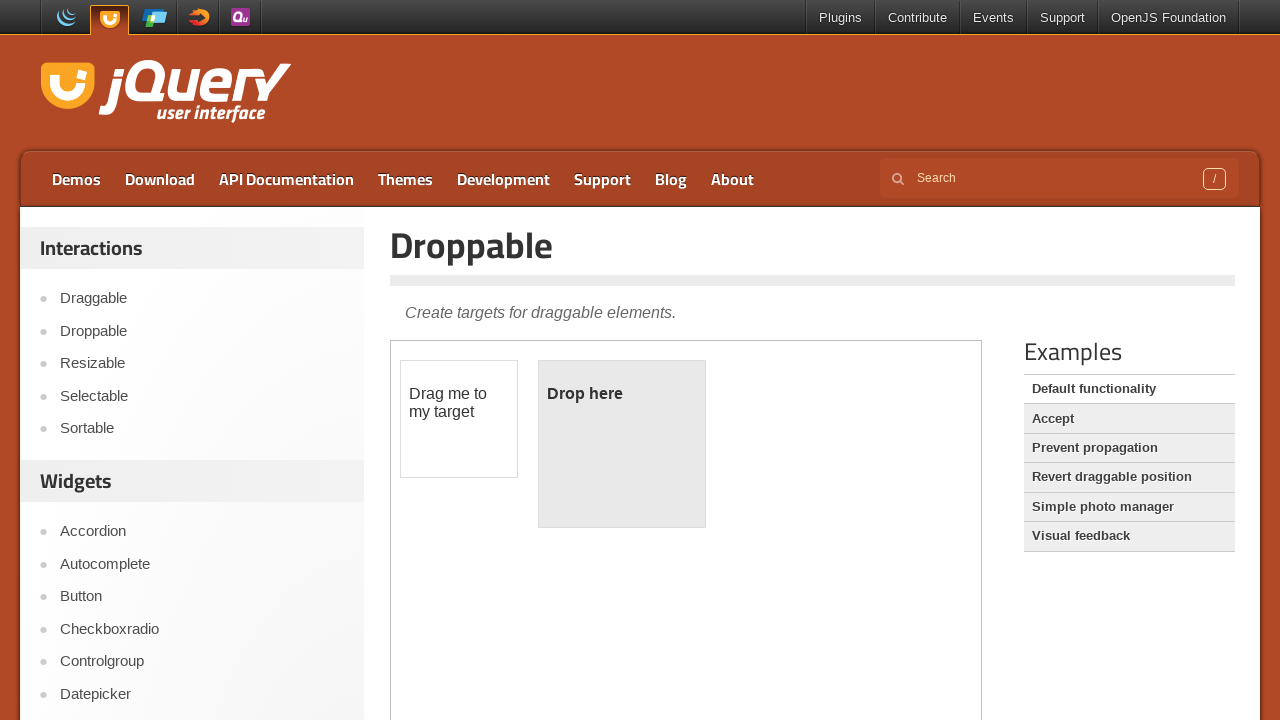

Located the draggable element
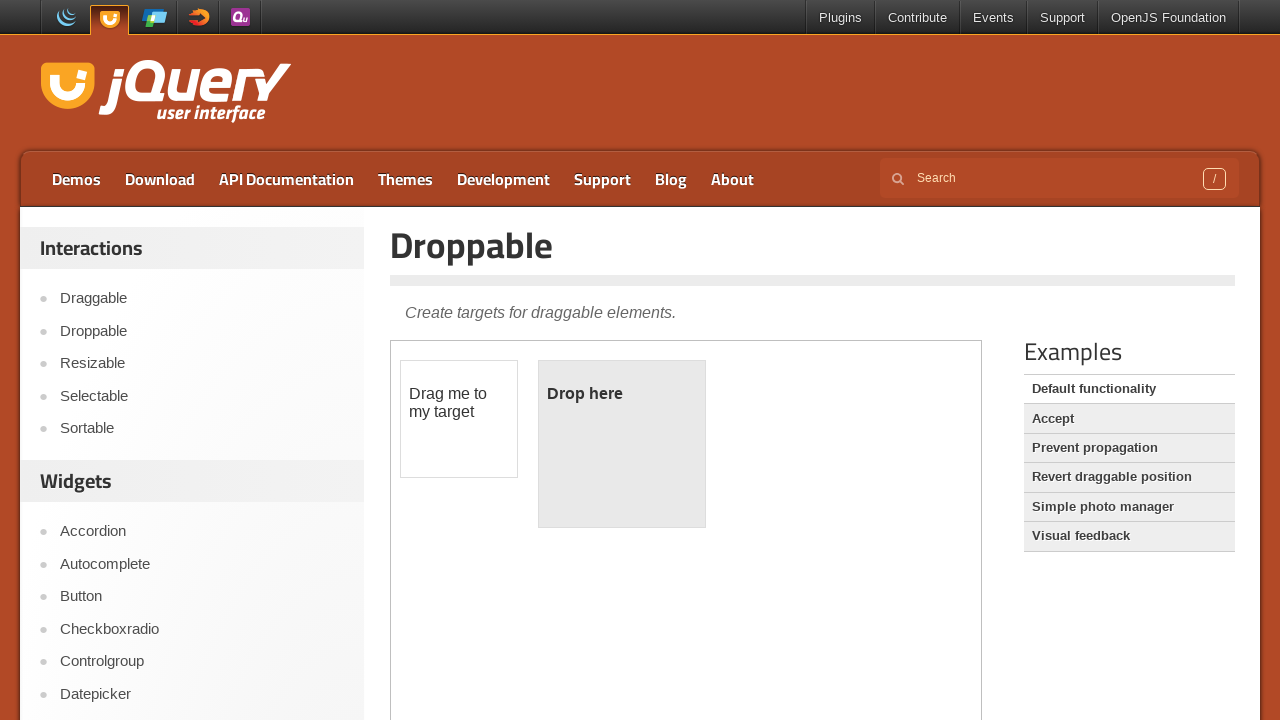

Located the droppable target element
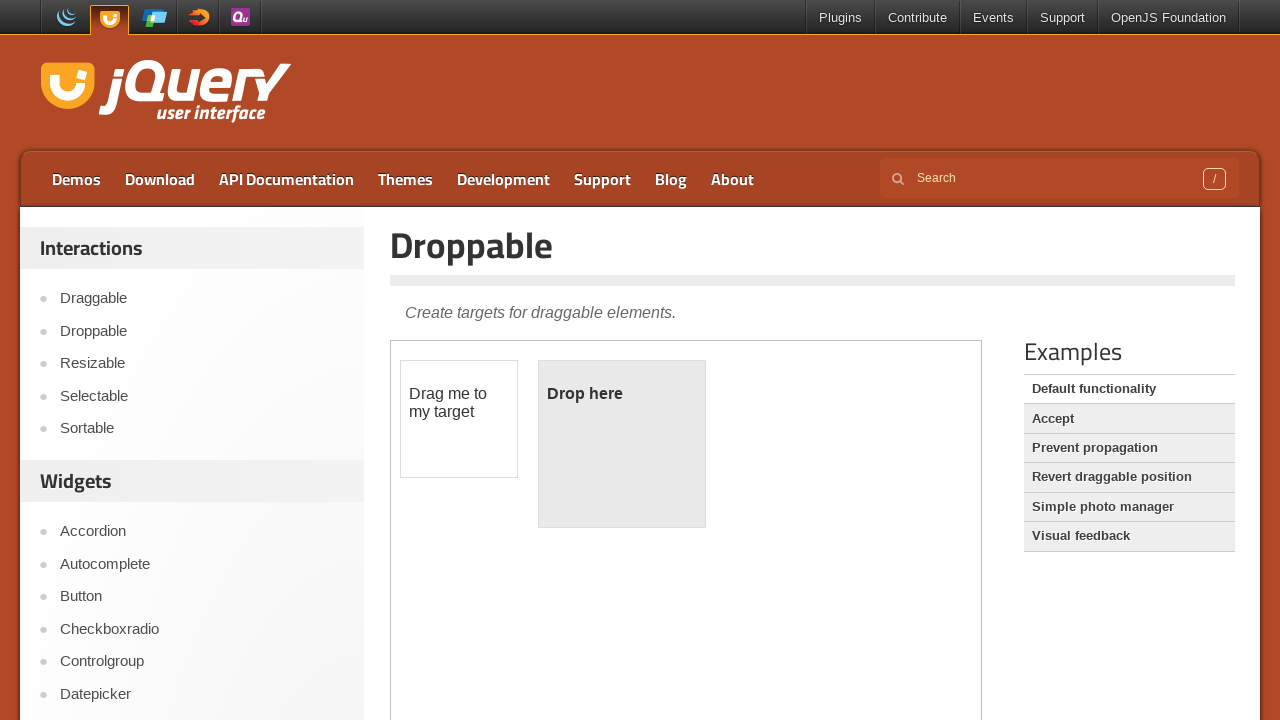

Dragged the draggable element and dropped it onto the droppable element at (622, 444)
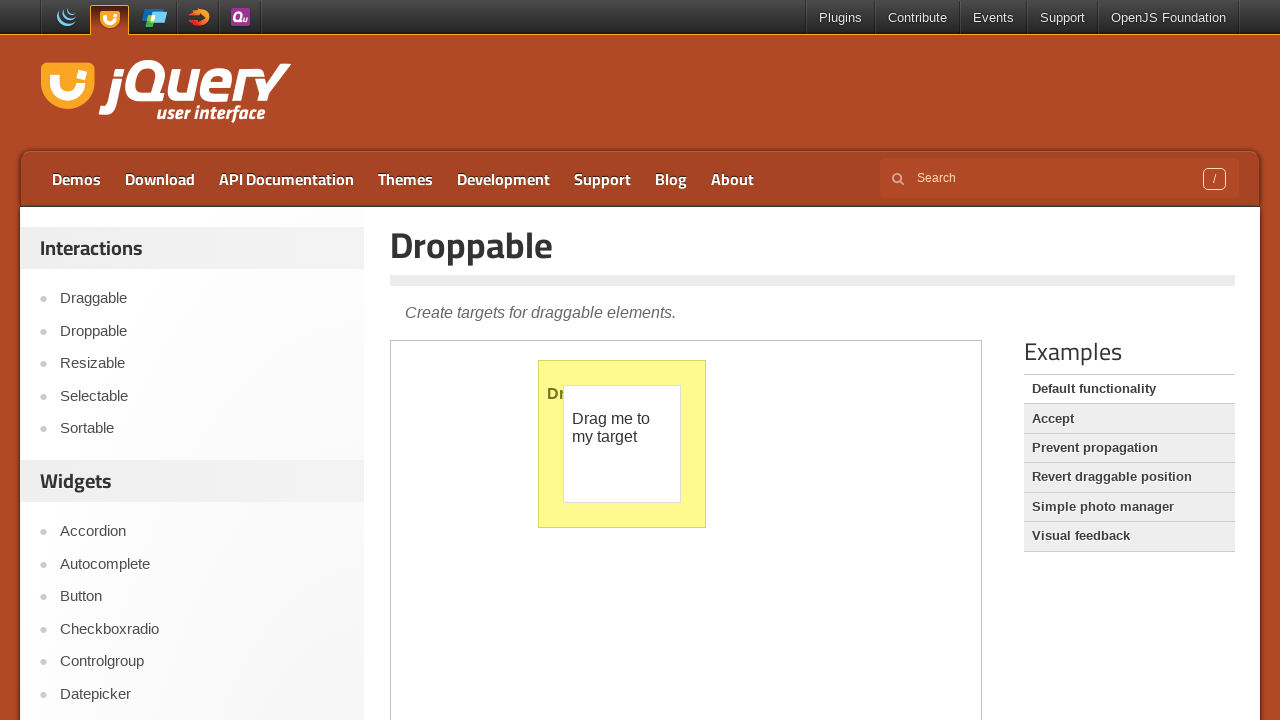

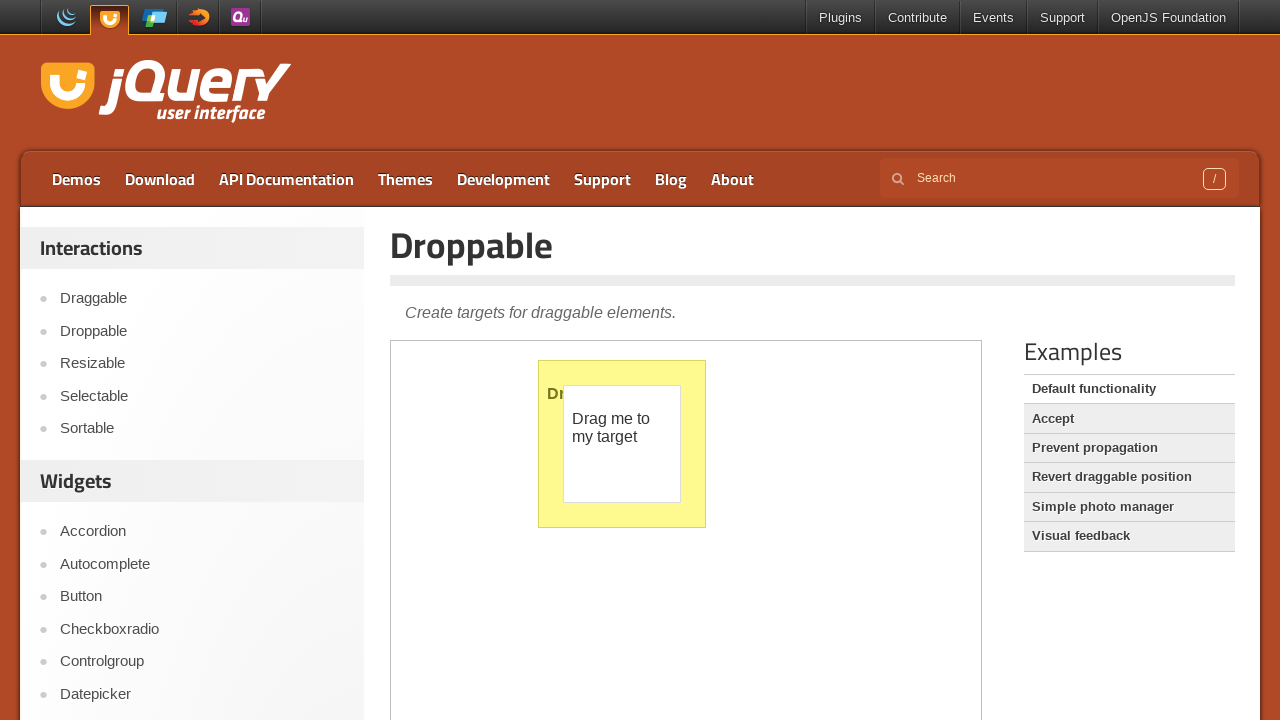